Tests handling multiple browser windows by opening child windows and closing them

Starting URL: https://demoqa.com/browser-windows

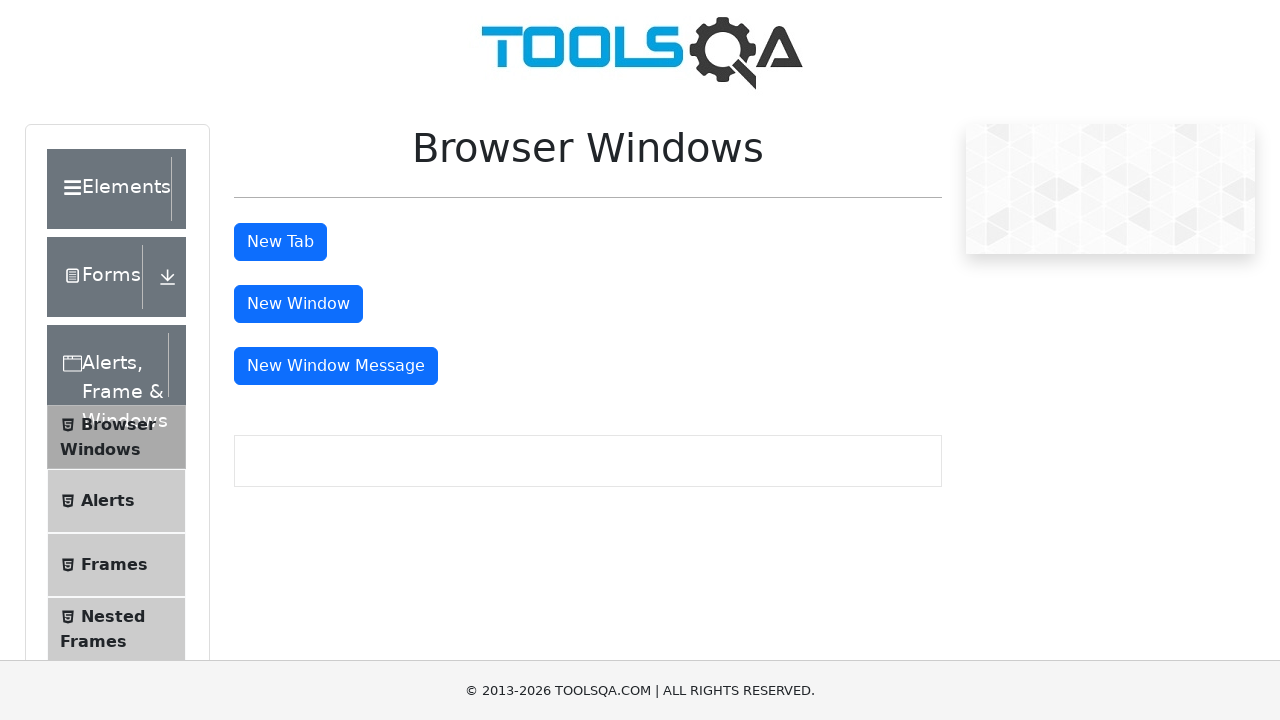

Clicked button to open new window at (298, 304) on #windowButton
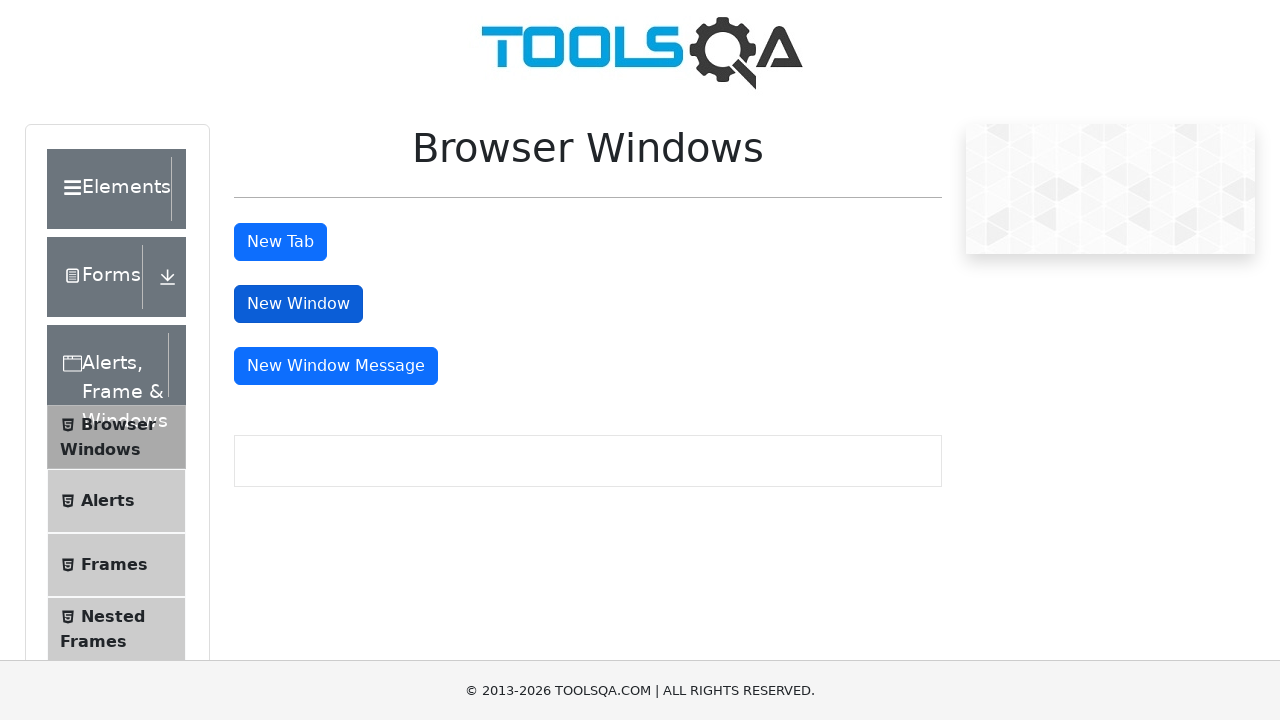

New window opened and captured
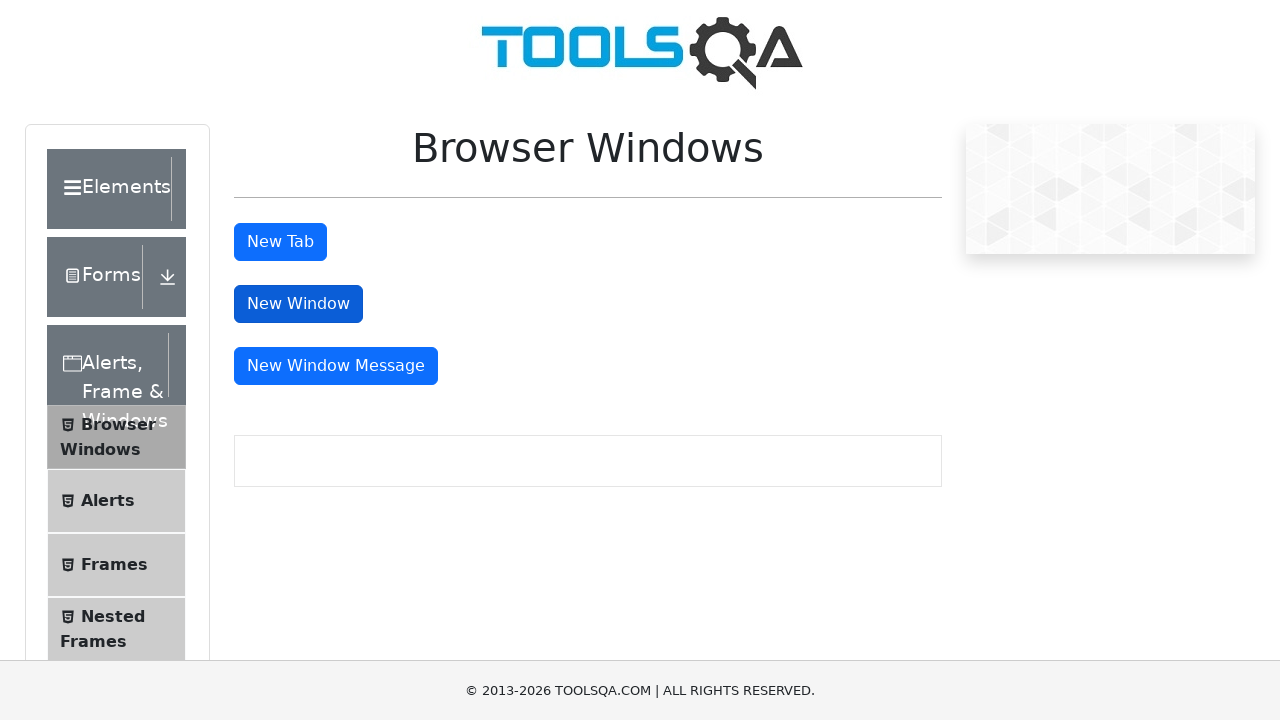

Closed the new window
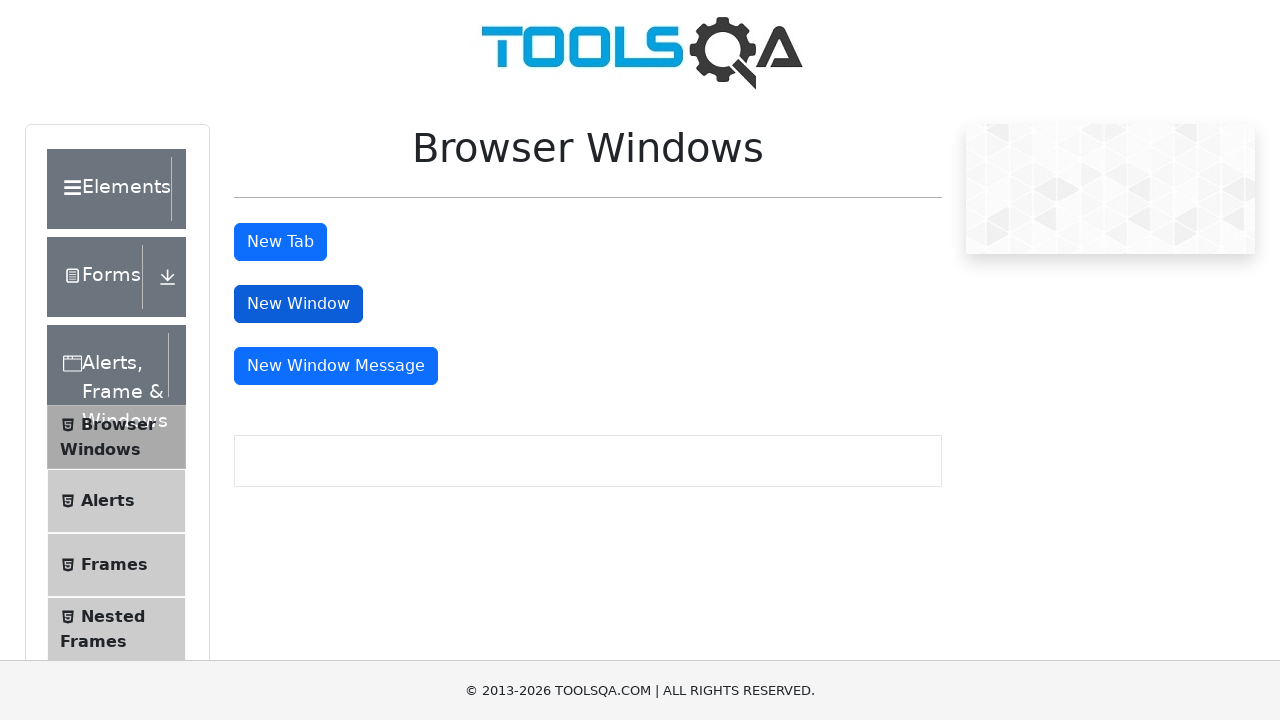

Clicked button to open message window at (336, 366) on #messageWindowButton
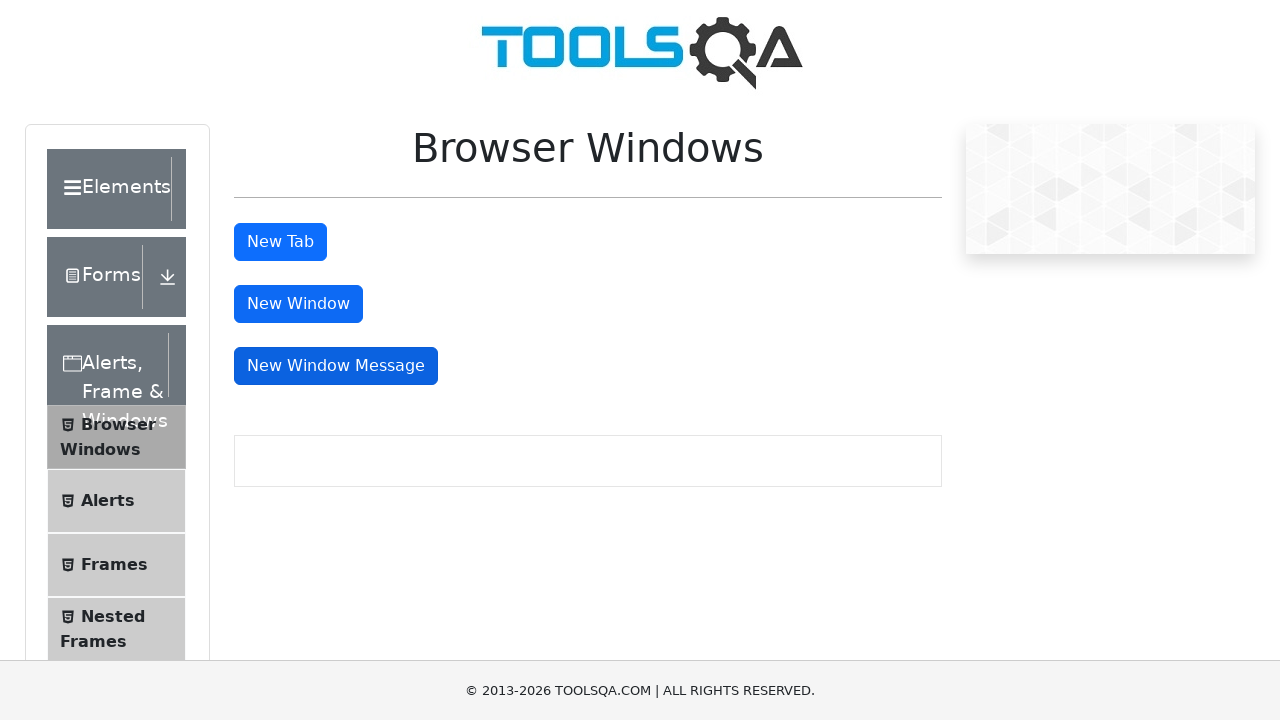

Message window opened and captured
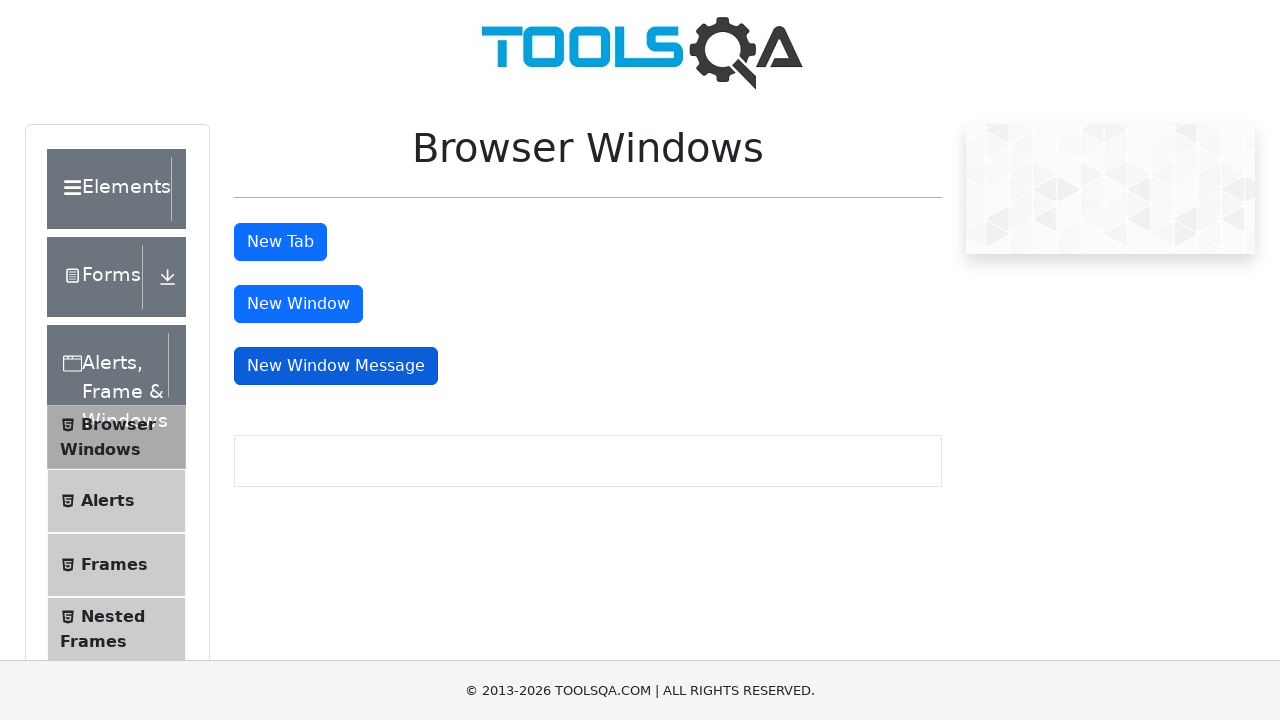

Closed the message window
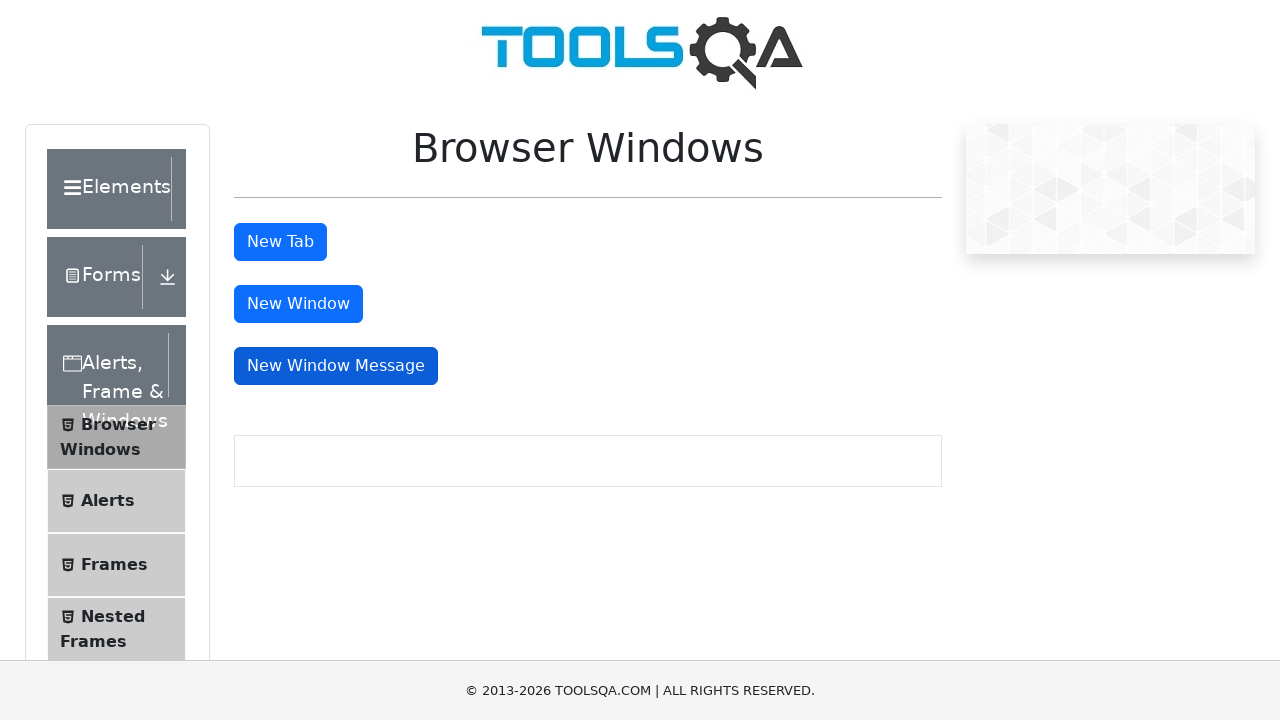

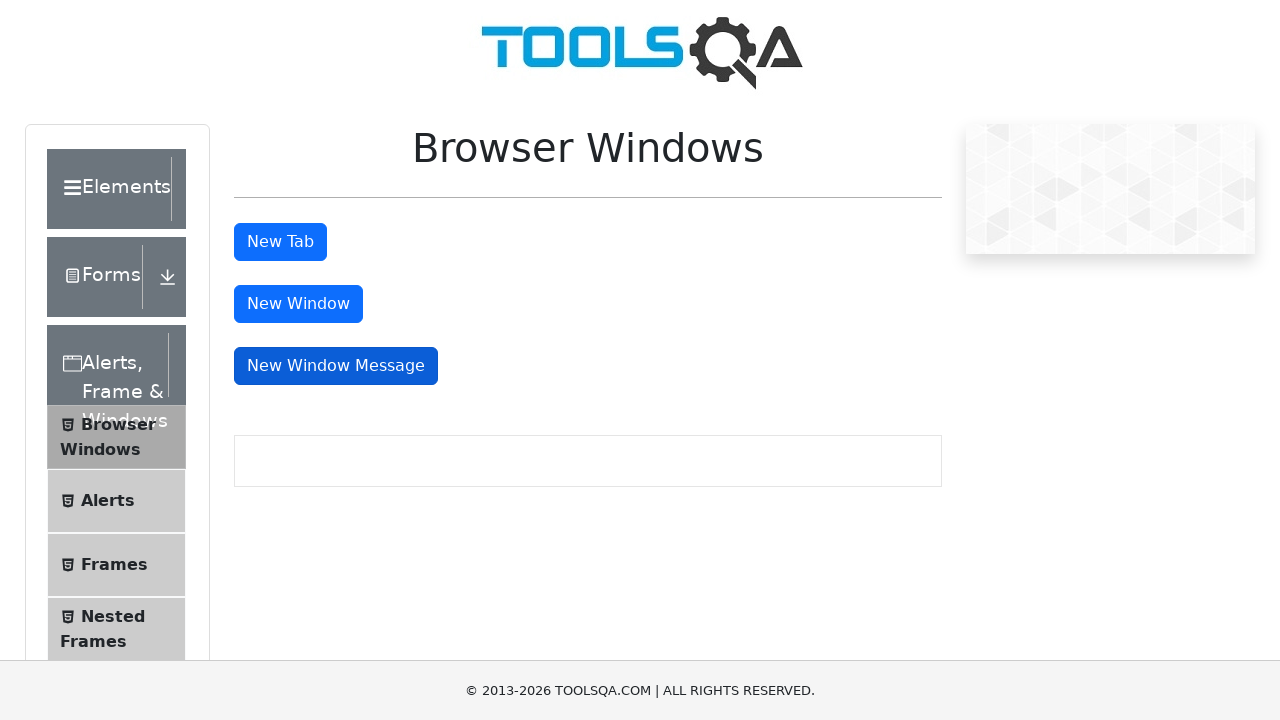